Tests navigation by clicking on the Menu link and verifying the URL changes to include the menu anchor.

Starting URL: https://final-group.vercel.app/

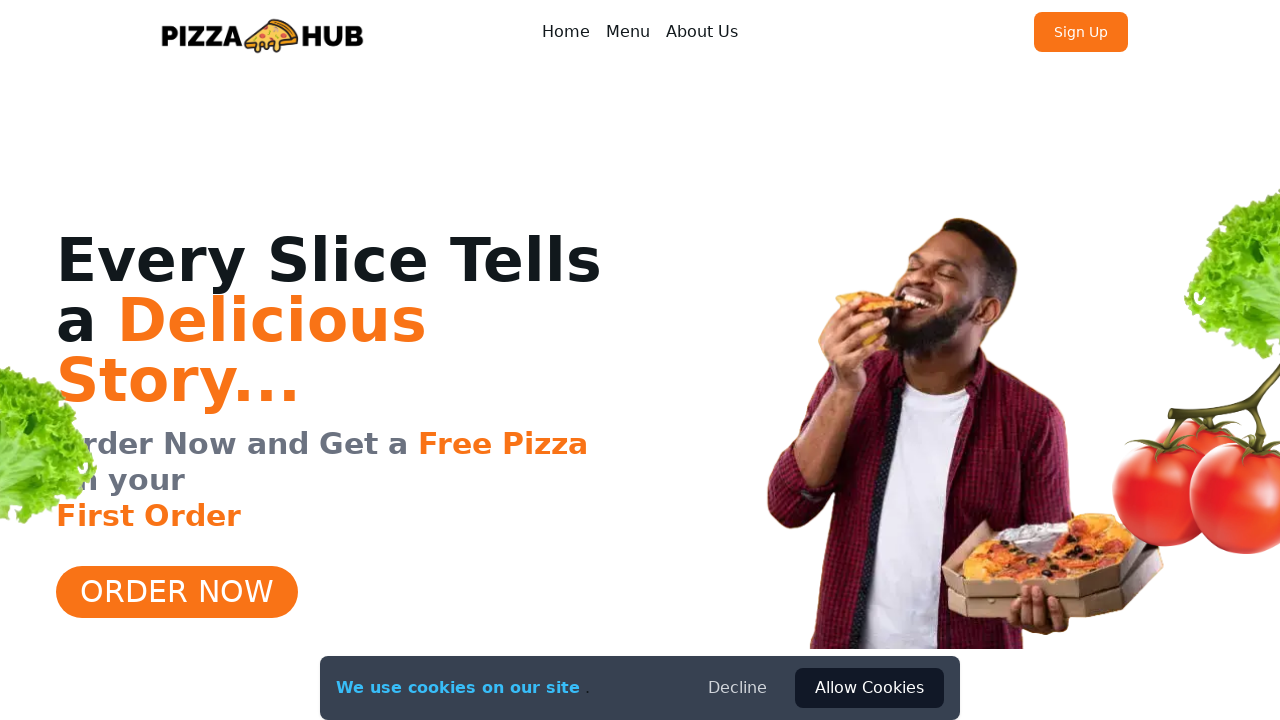

Clicked on Menu link at (628, 32) on text=Menu
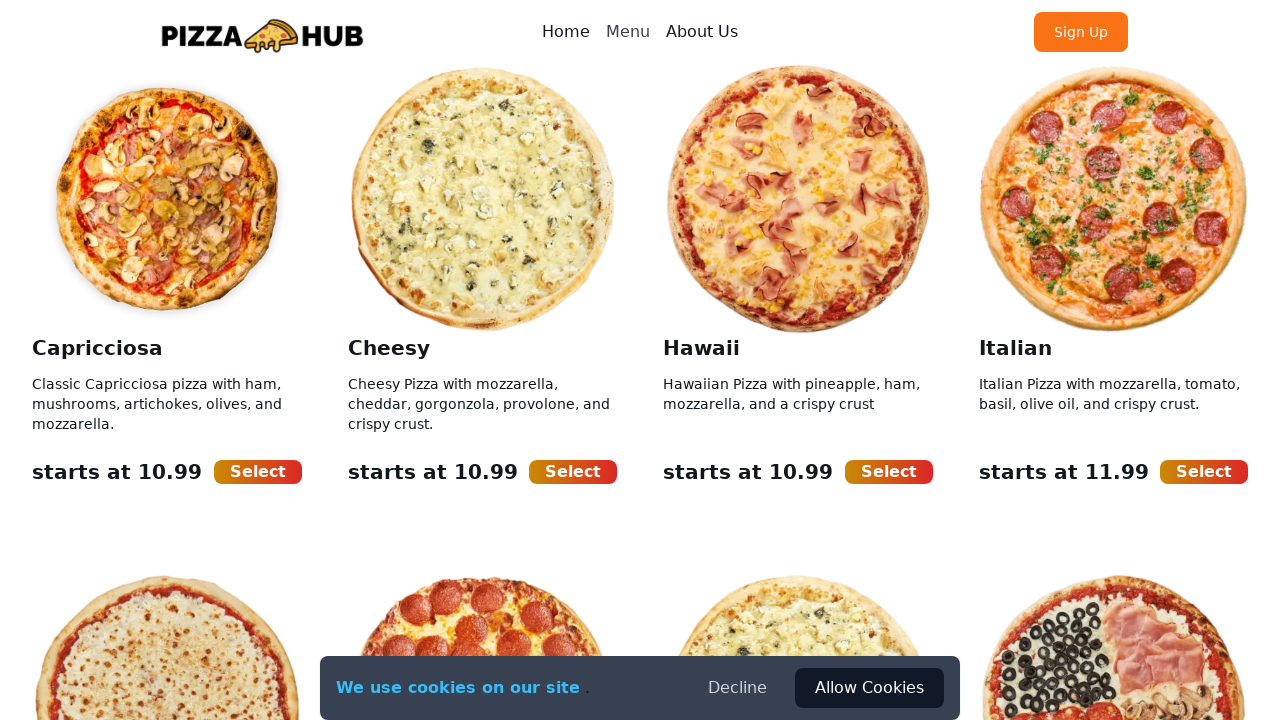

Navigation completed to menu page (URL changed to include #menu anchor)
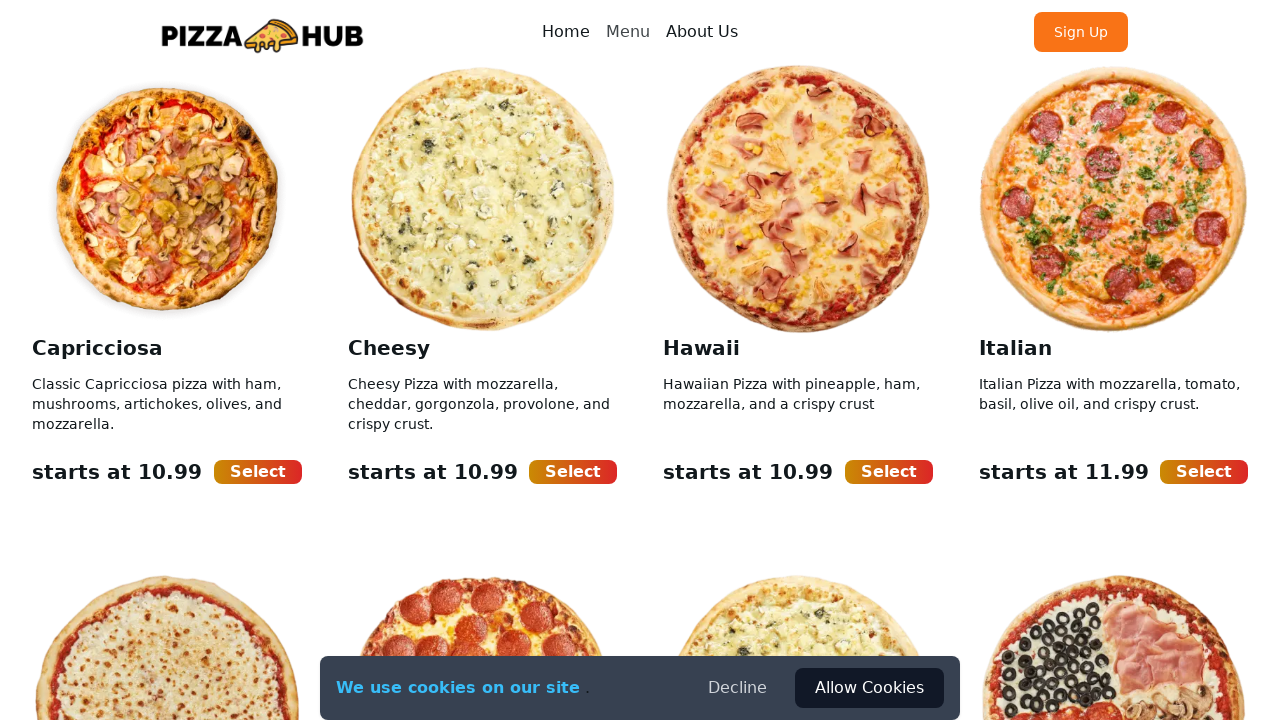

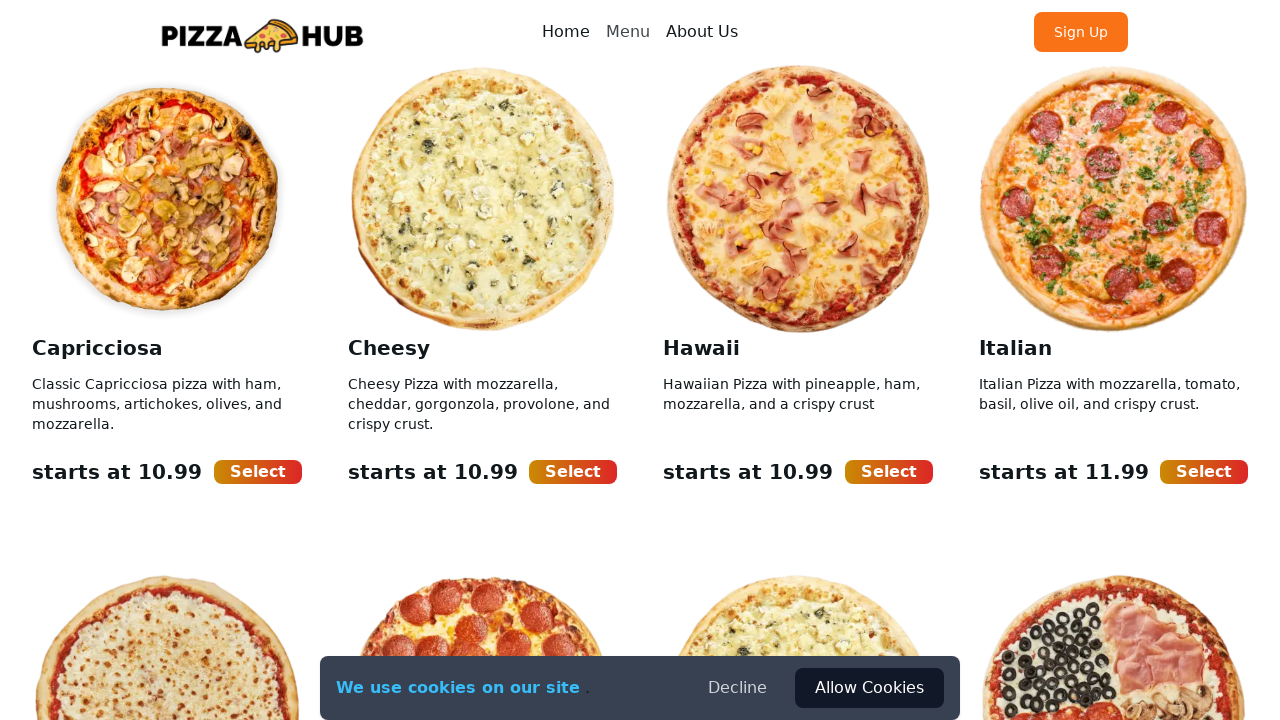